Tests drag and drop functionality on jQuery UI demo page by dragging the draggable element and dropping it onto the droppable area

Starting URL: https://jqueryui.com/droppable/

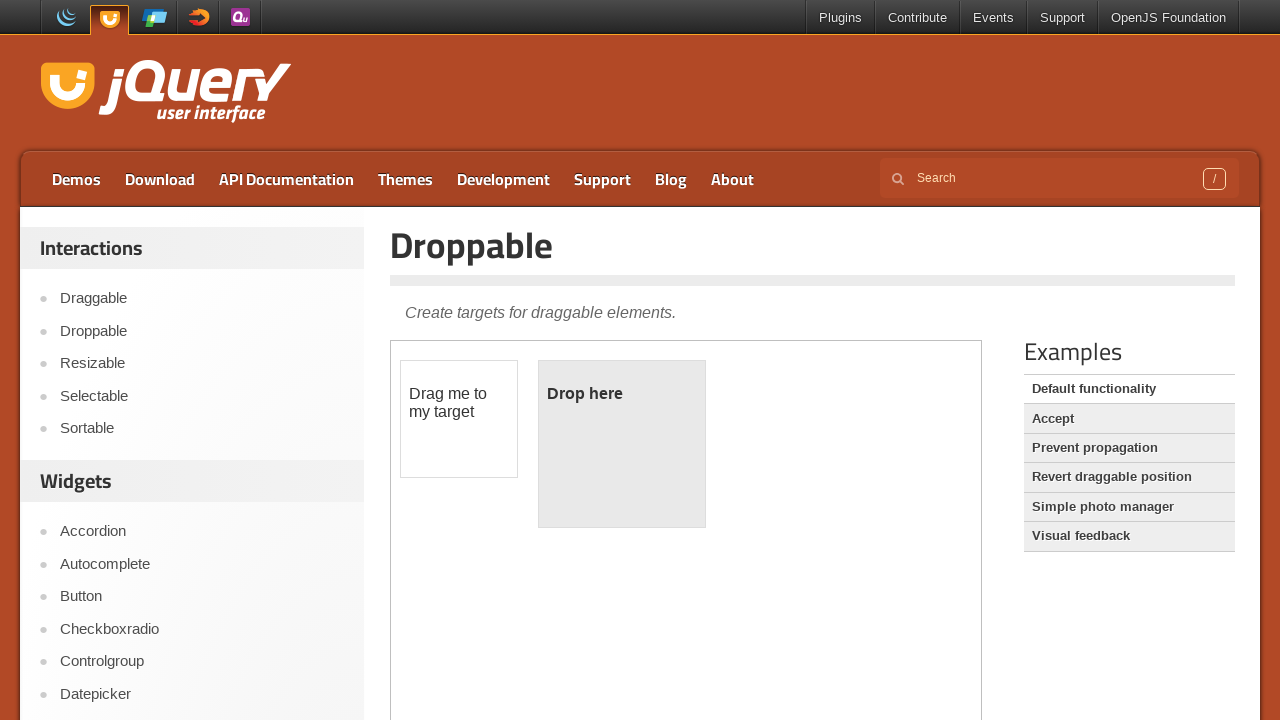

Located the iframe containing the drag-drop demo
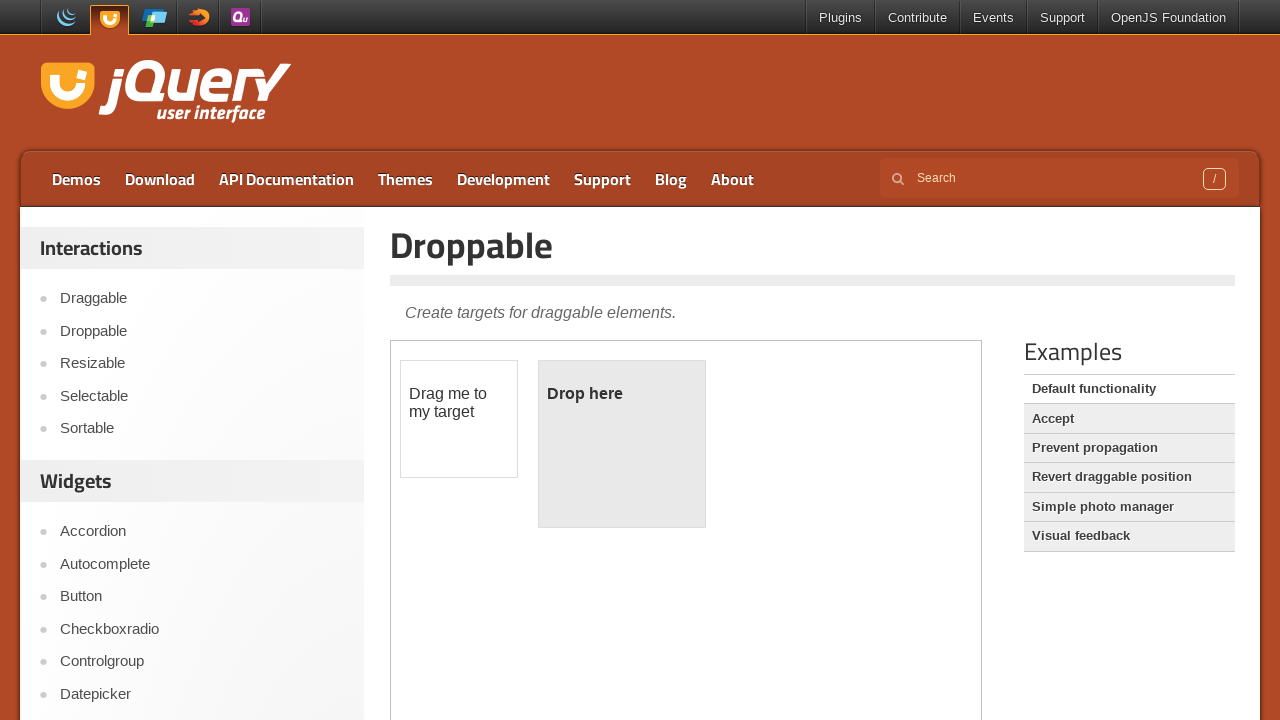

Located the draggable element
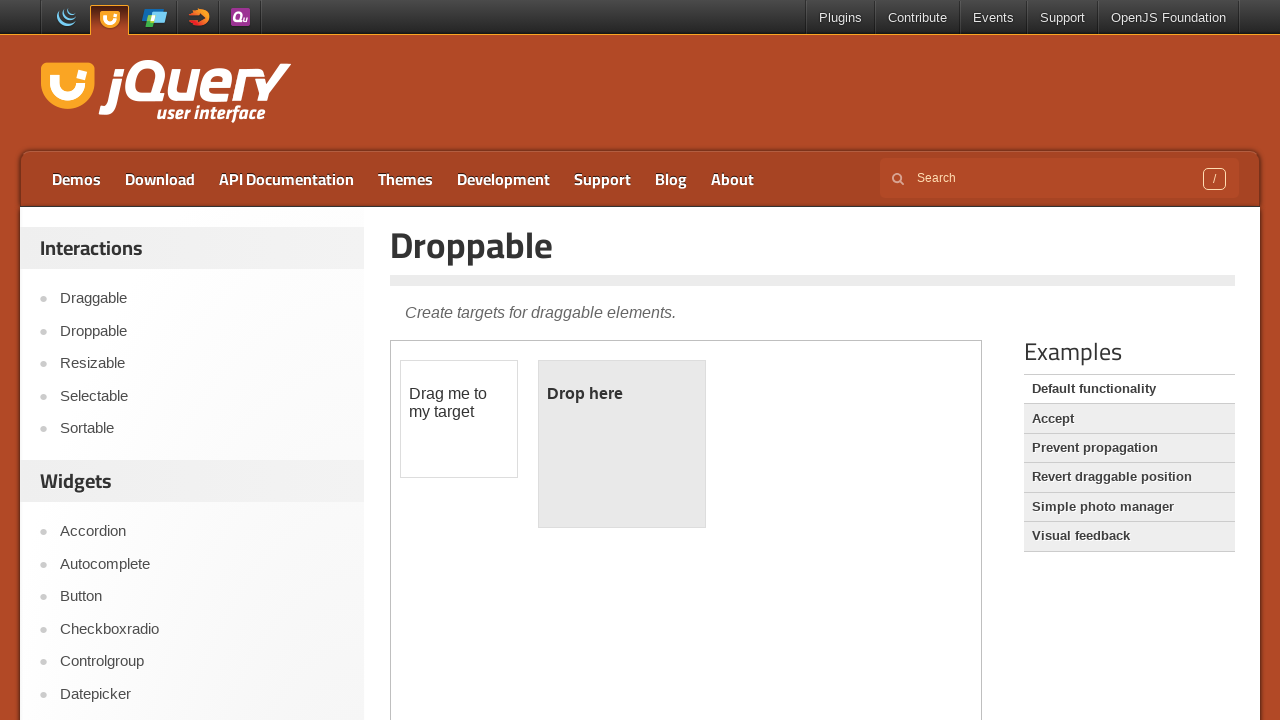

Located the droppable area
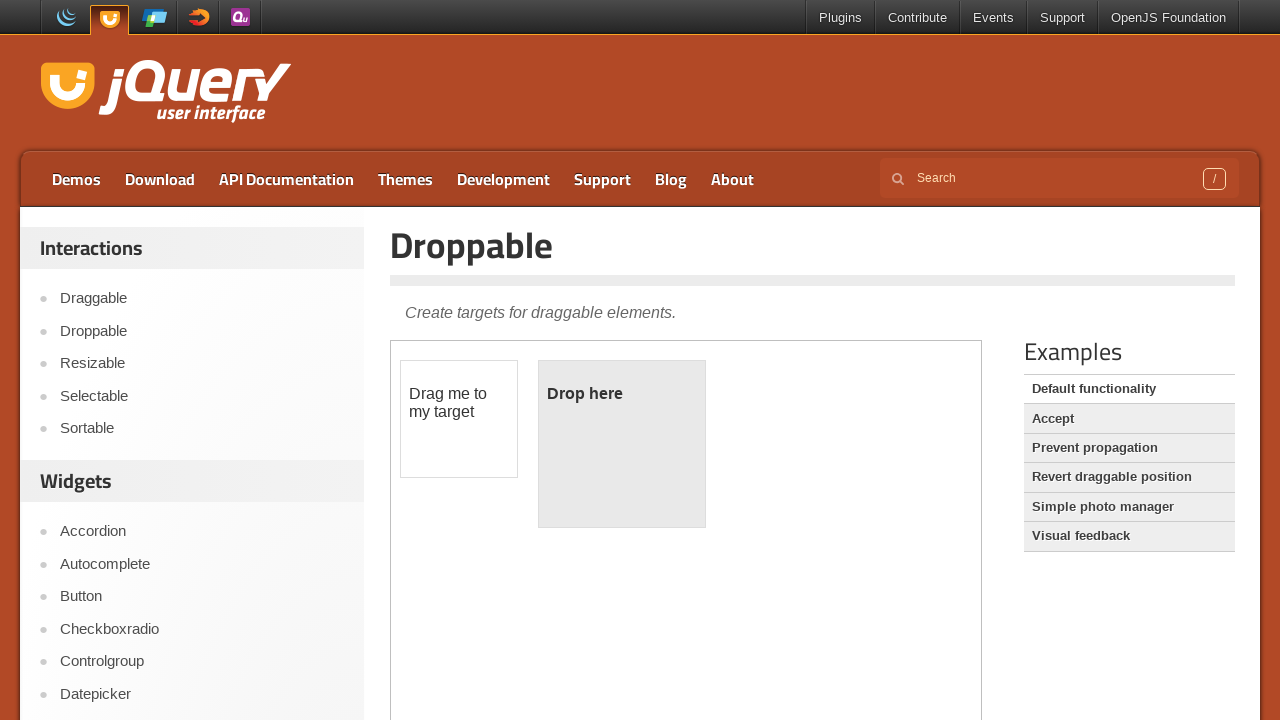

Dragged the draggable element and dropped it onto the droppable area at (622, 444)
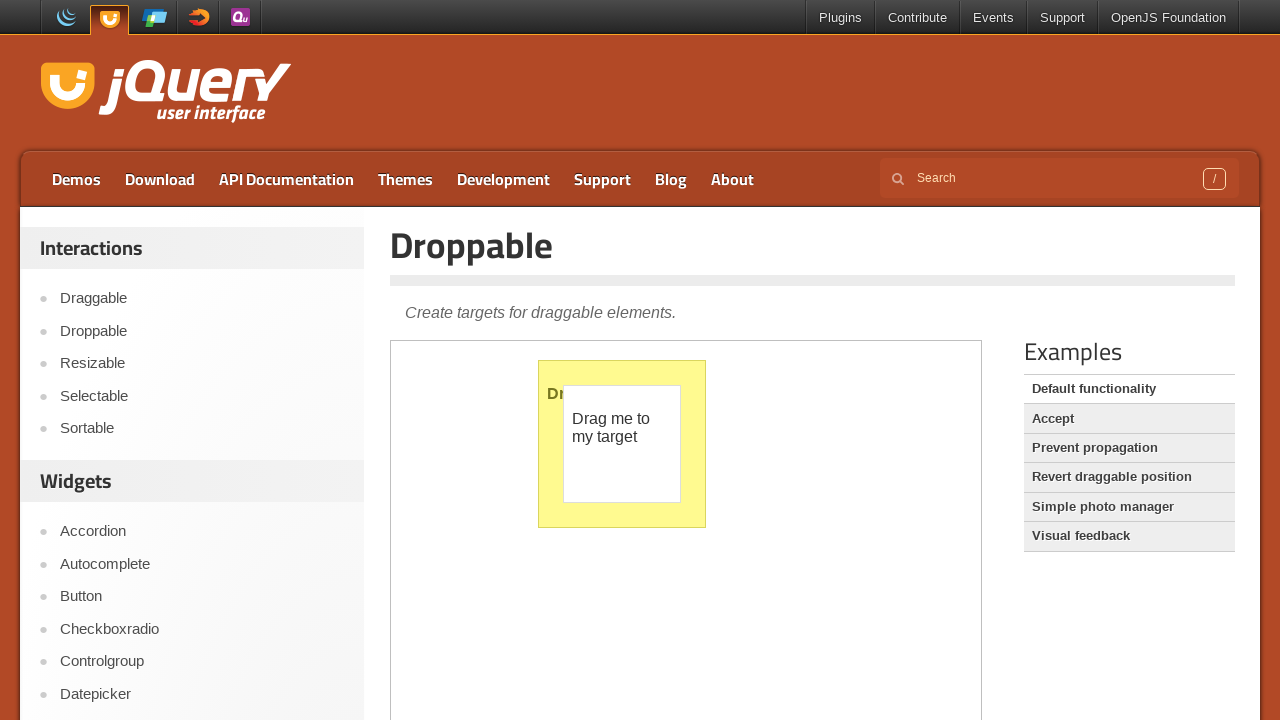

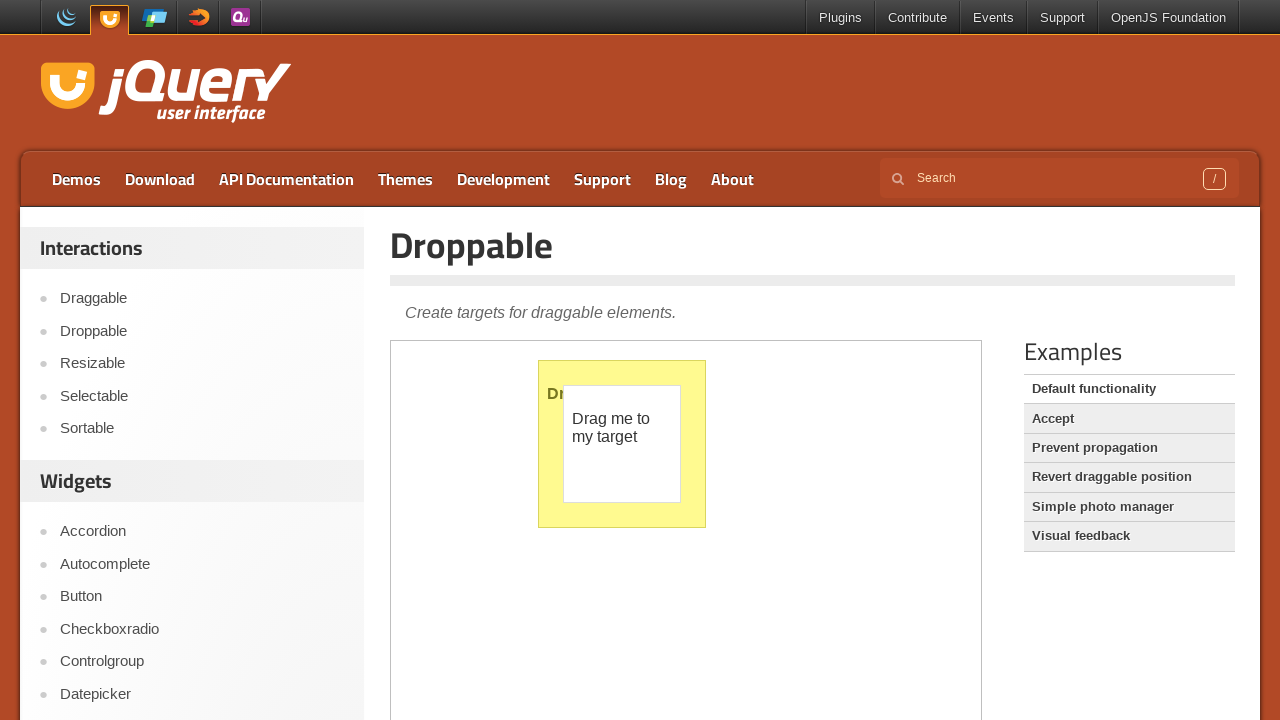